Tests drag and drop functionality on jQuery UI droppable demo by dragging an element from source to destination

Starting URL: https://jqueryui.com/droppable/

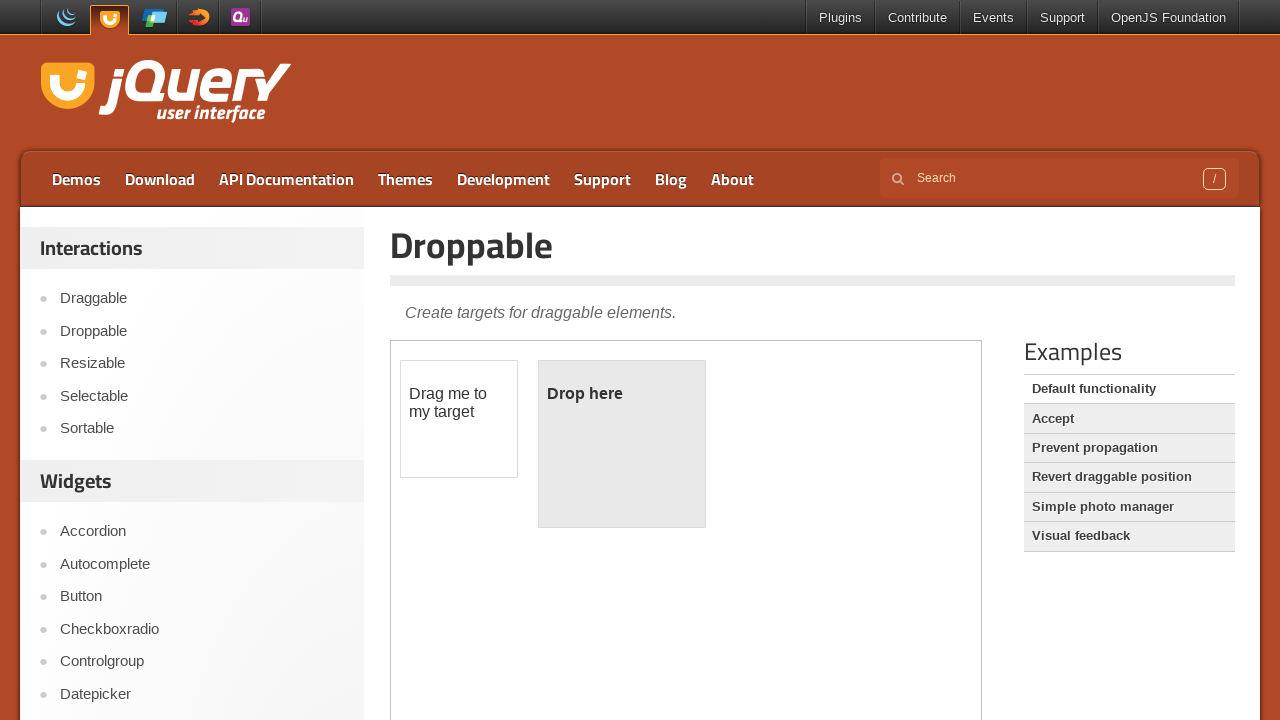

Located demo iframe
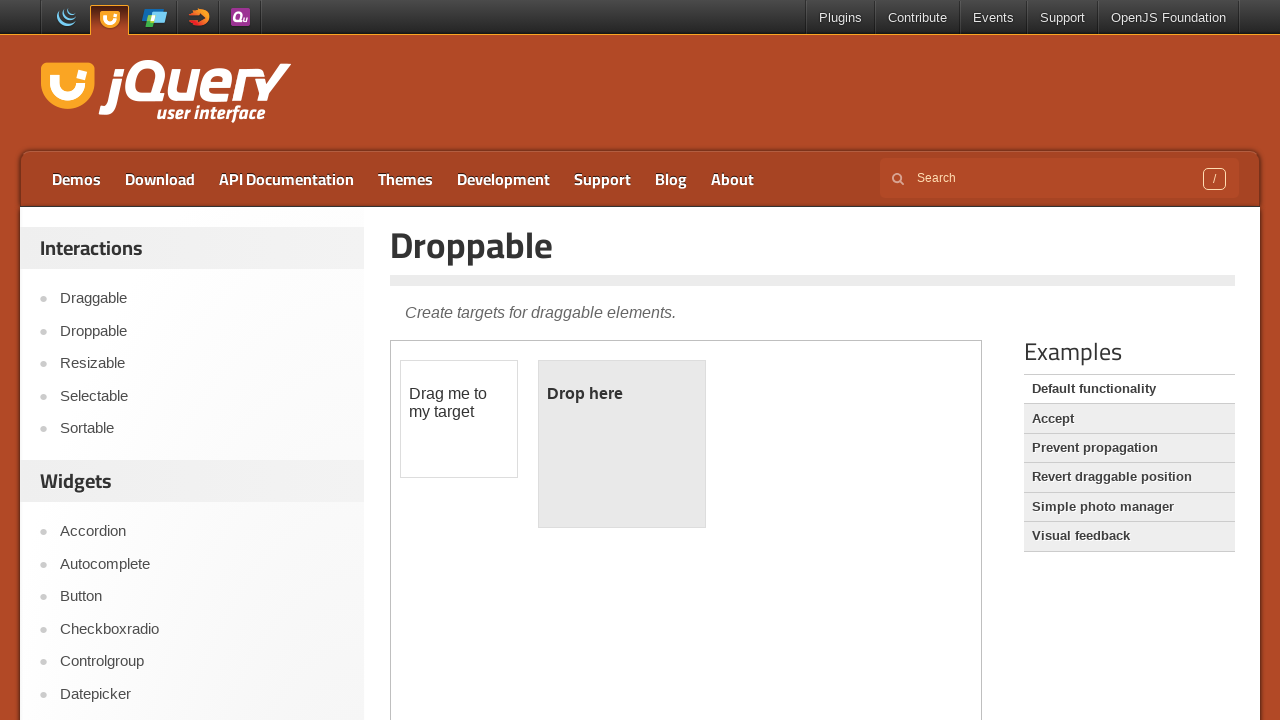

Located draggable source element
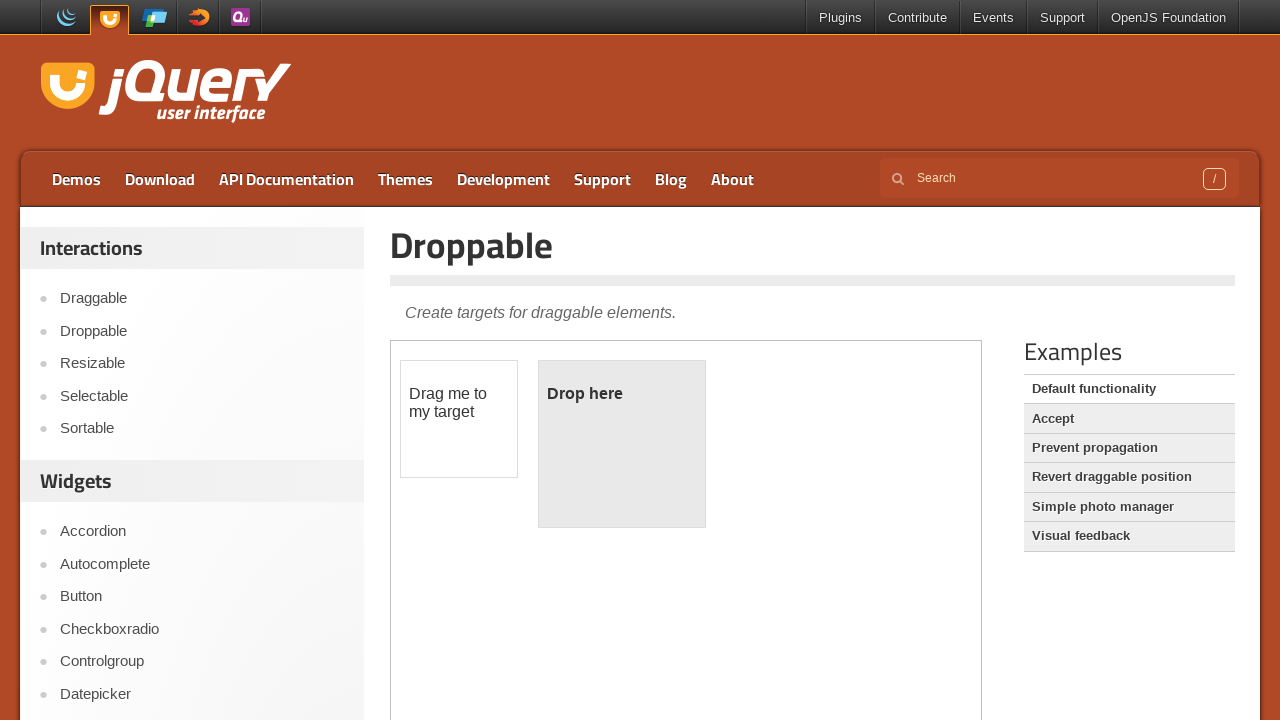

Located droppable destination element
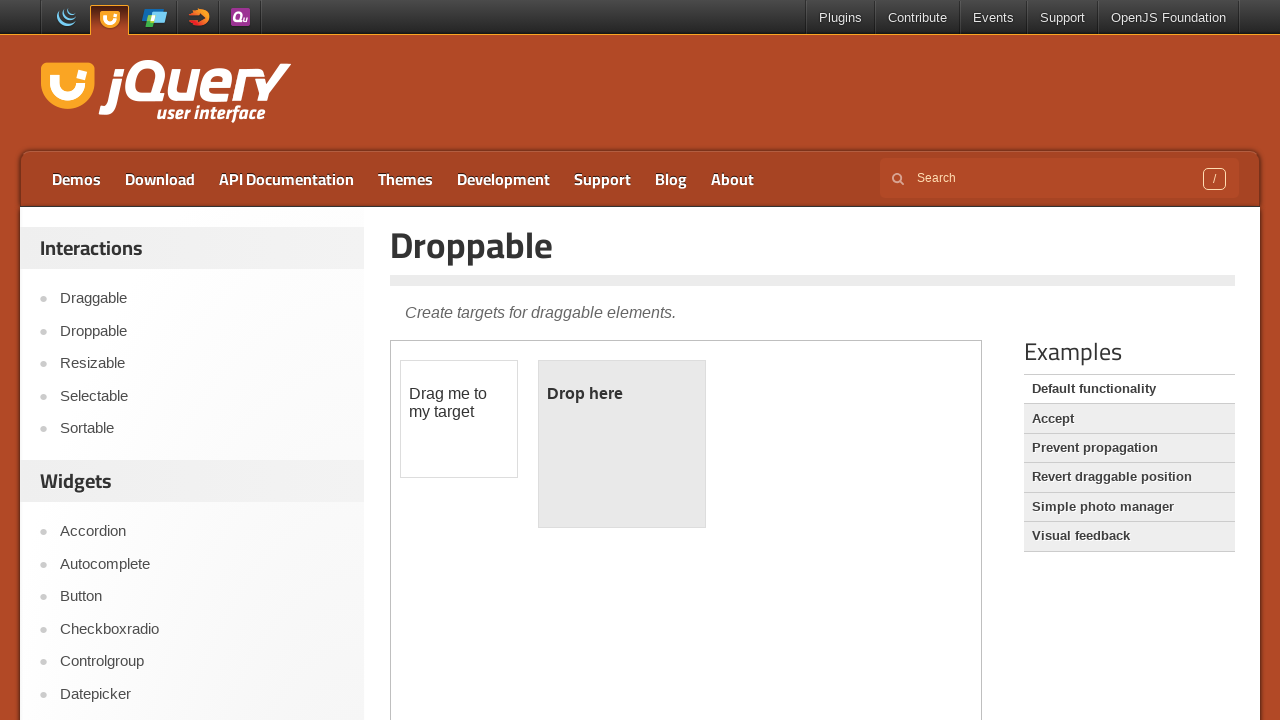

Dragged element from source to destination at (622, 444)
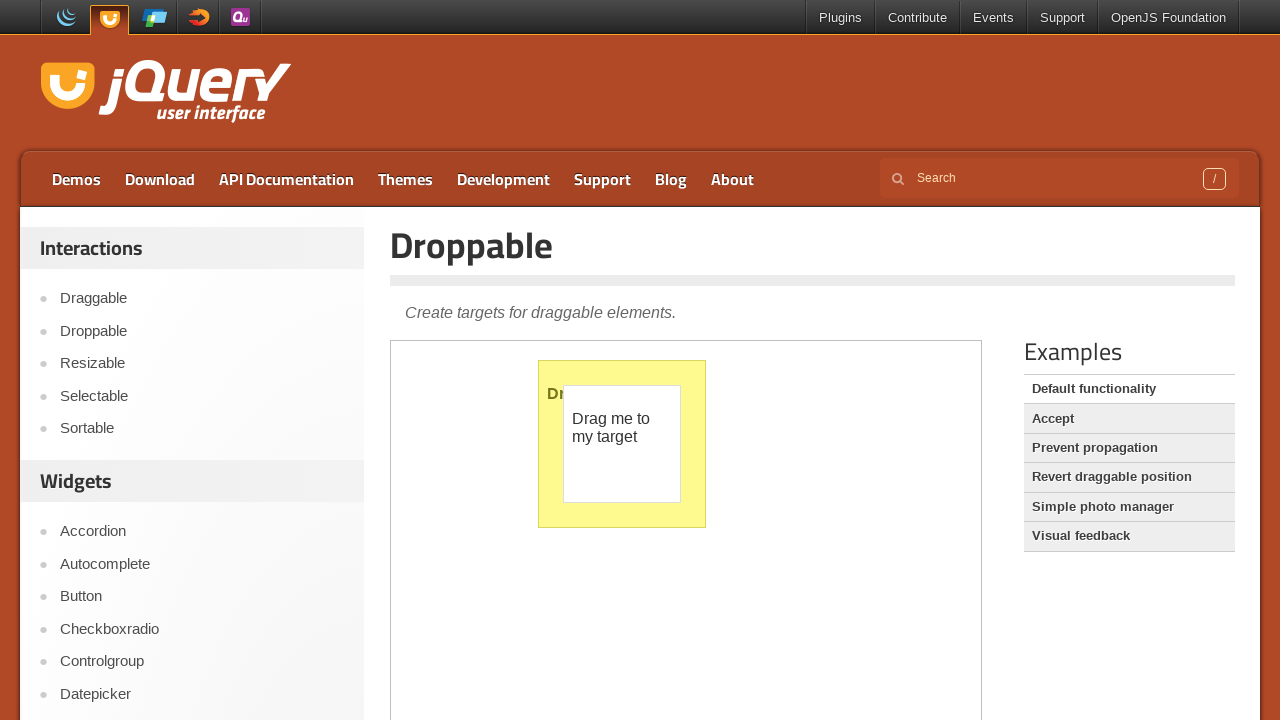

Verified droppable element text after drop
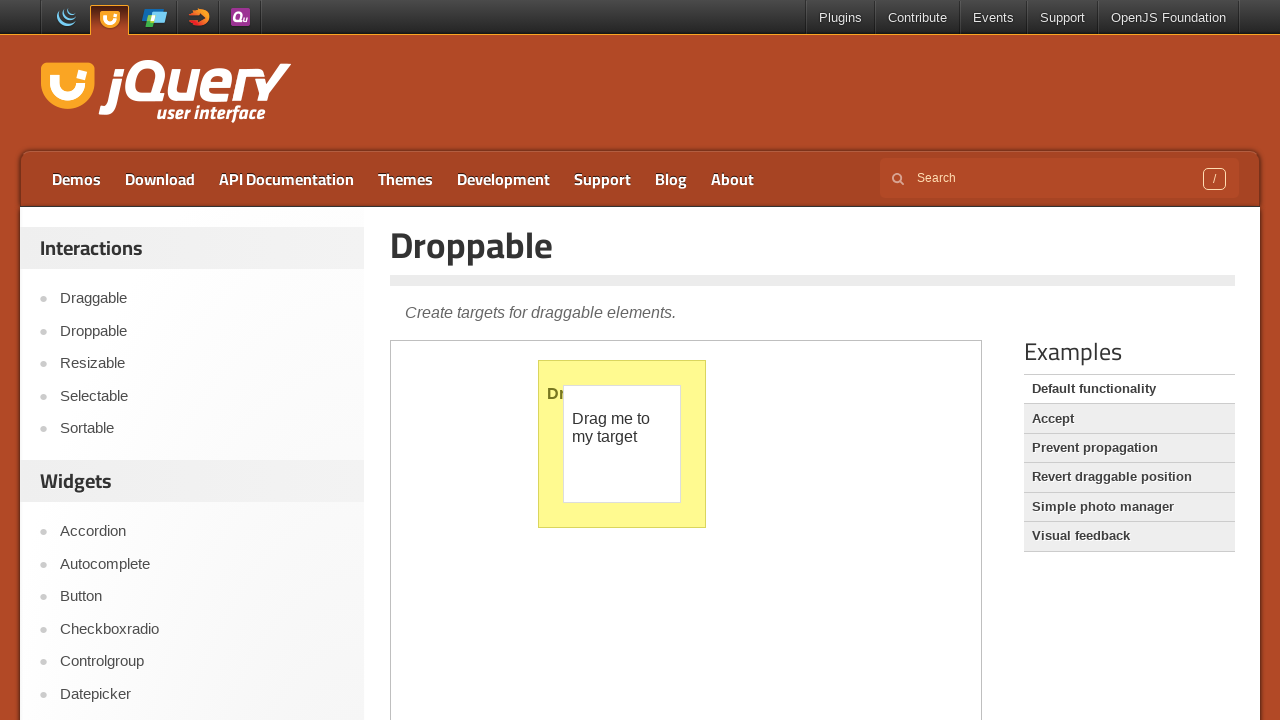

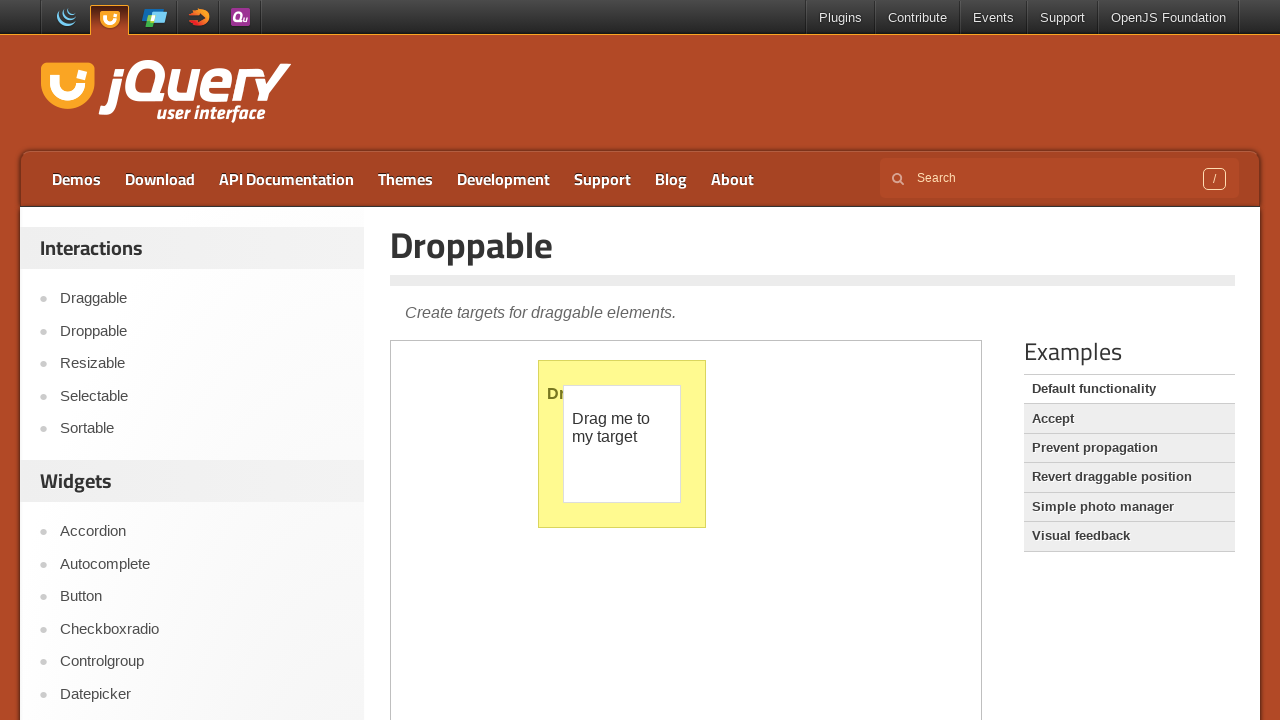